Tests an e-commerce vegetable shopping flow by adding specific items (Cucumber, Brocolli, Beetroot) to cart, proceeding to checkout, applying a promo code, and completing the order.

Starting URL: https://rahulshettyacademy.com/seleniumPractise/

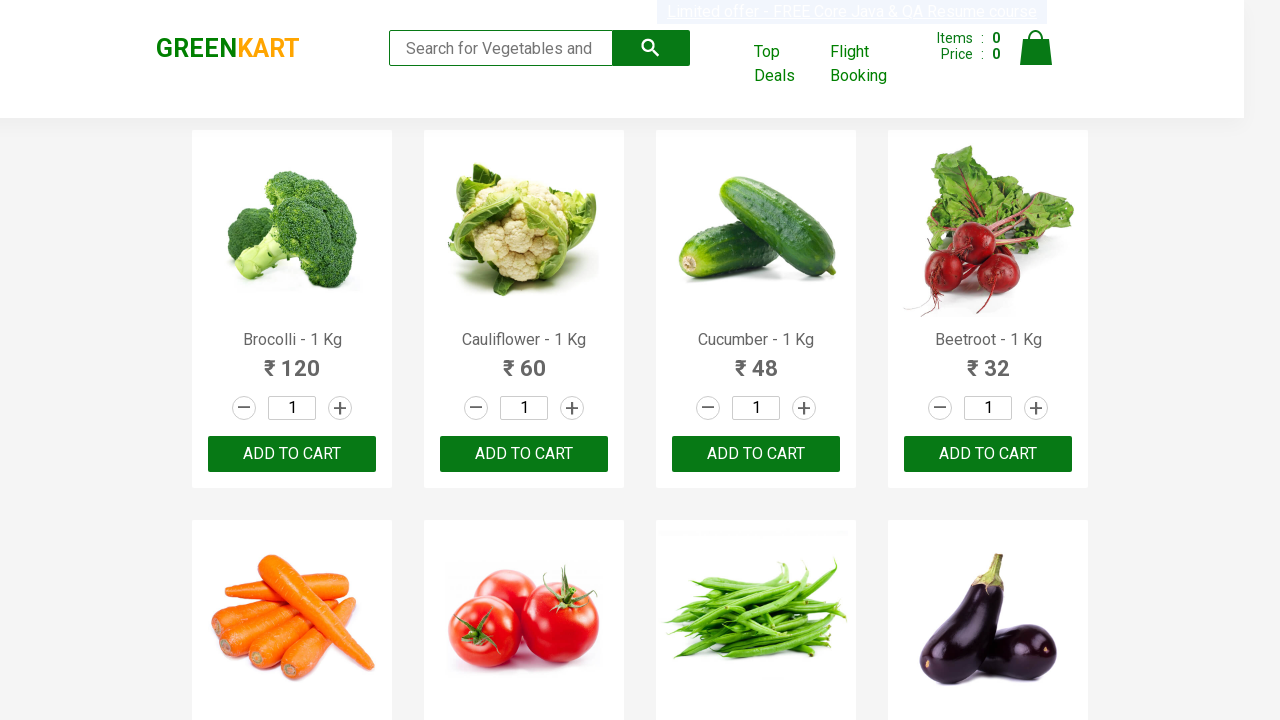

Waited for product list to load
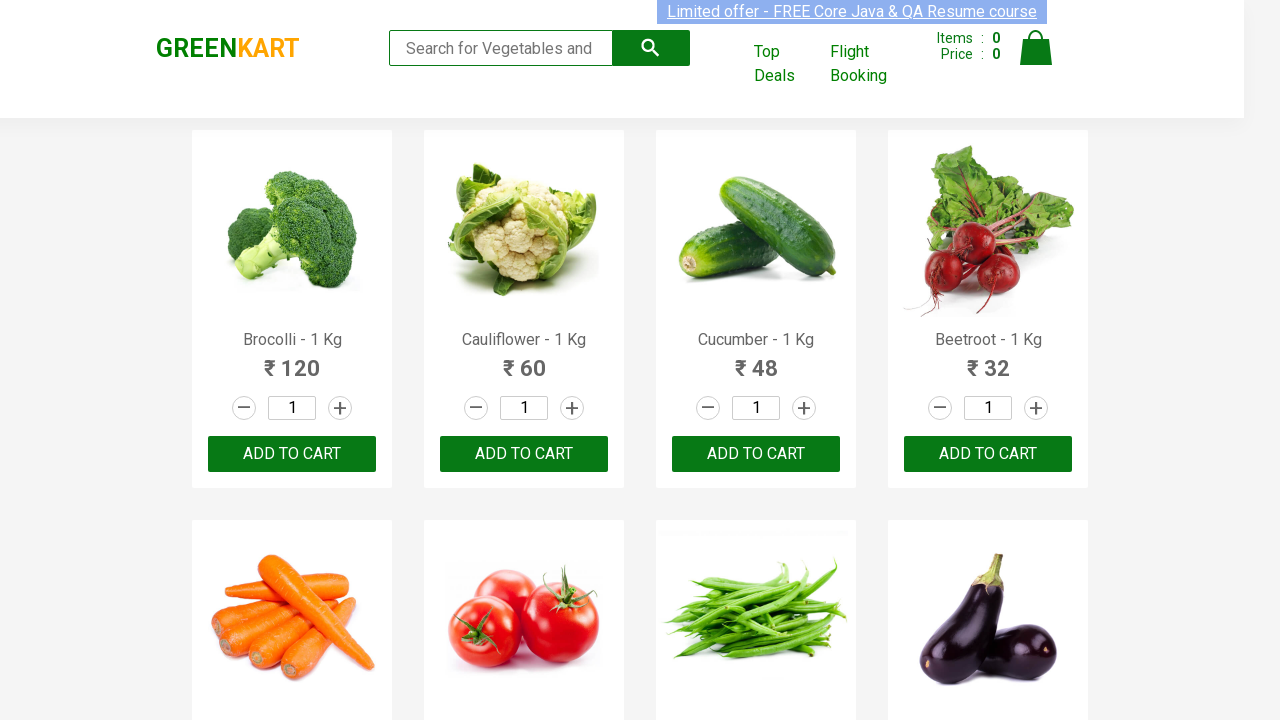

Retrieved all product name elements
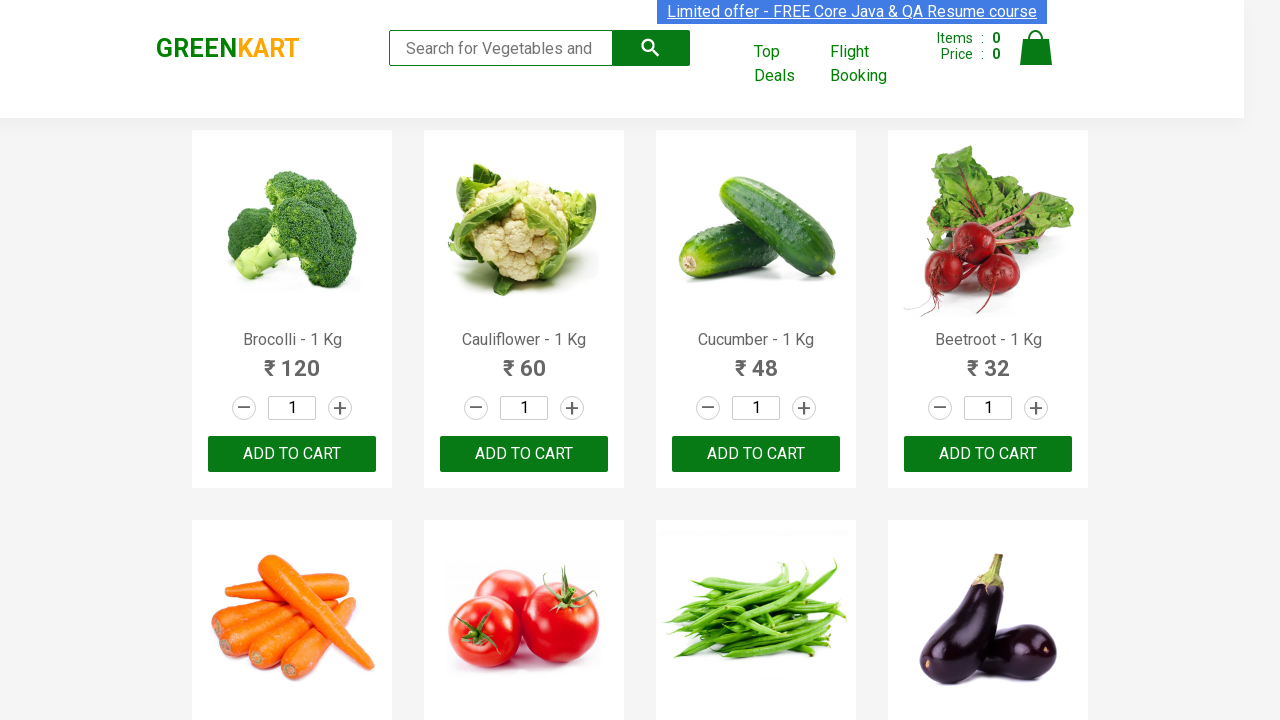

Retrieved all 'Add to Cart' buttons
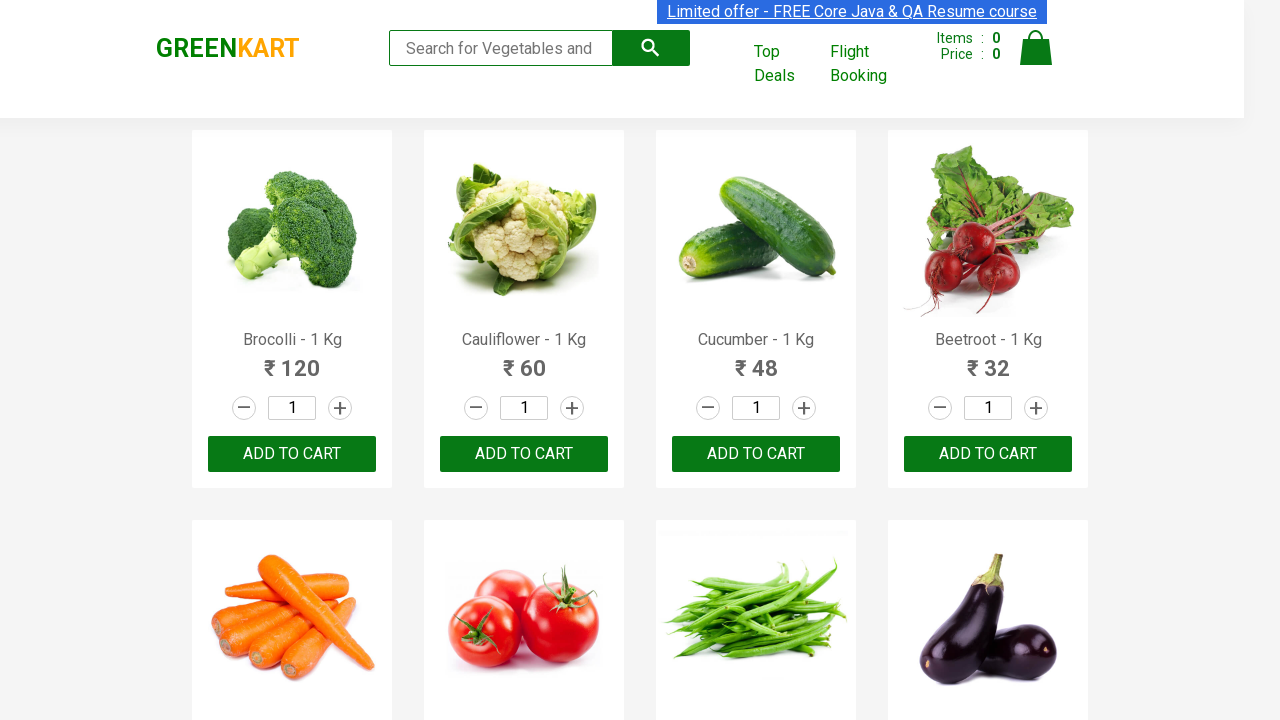

Clicked 'Add to Cart' for Brocolli
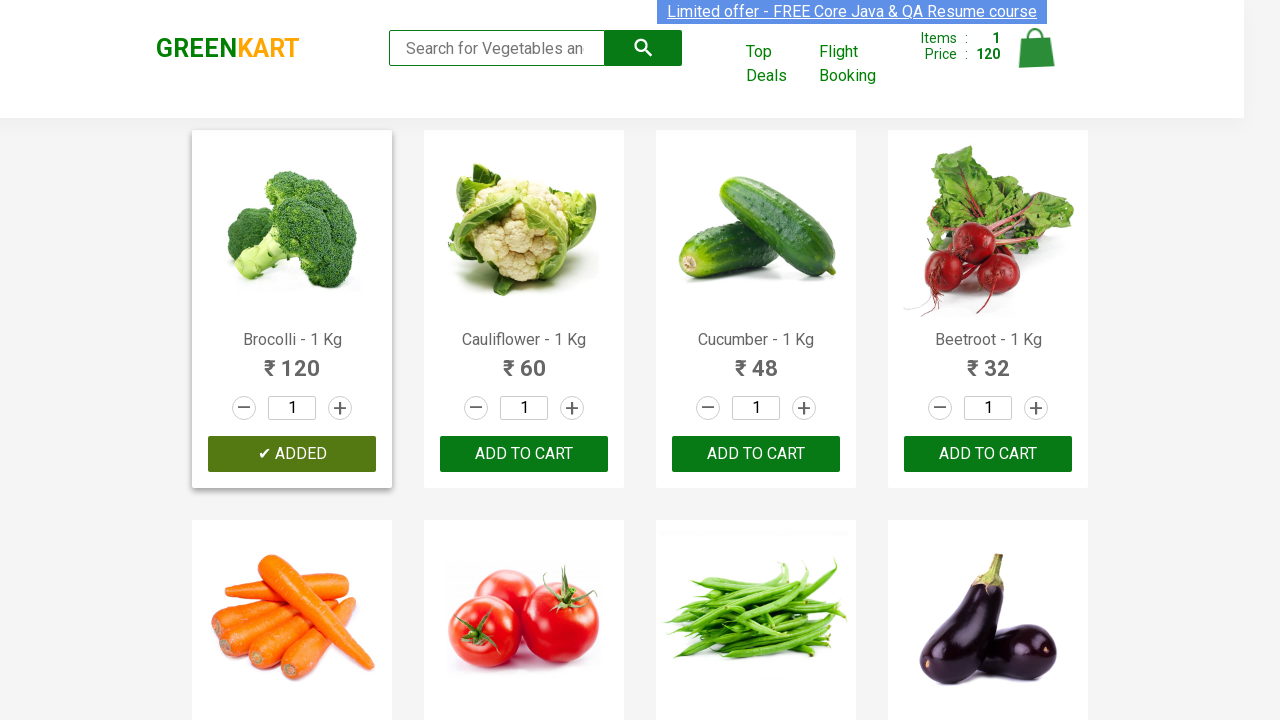

Clicked 'Add to Cart' for Cucumber
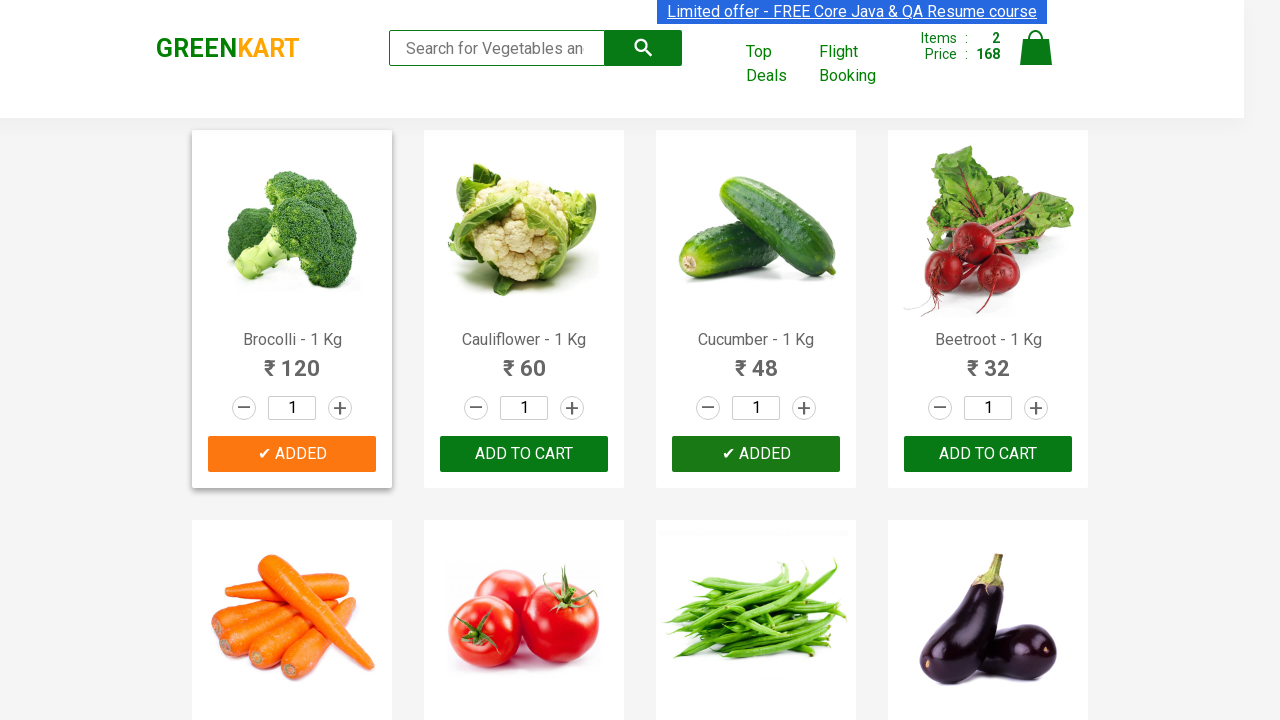

Clicked 'Add to Cart' for Beetroot
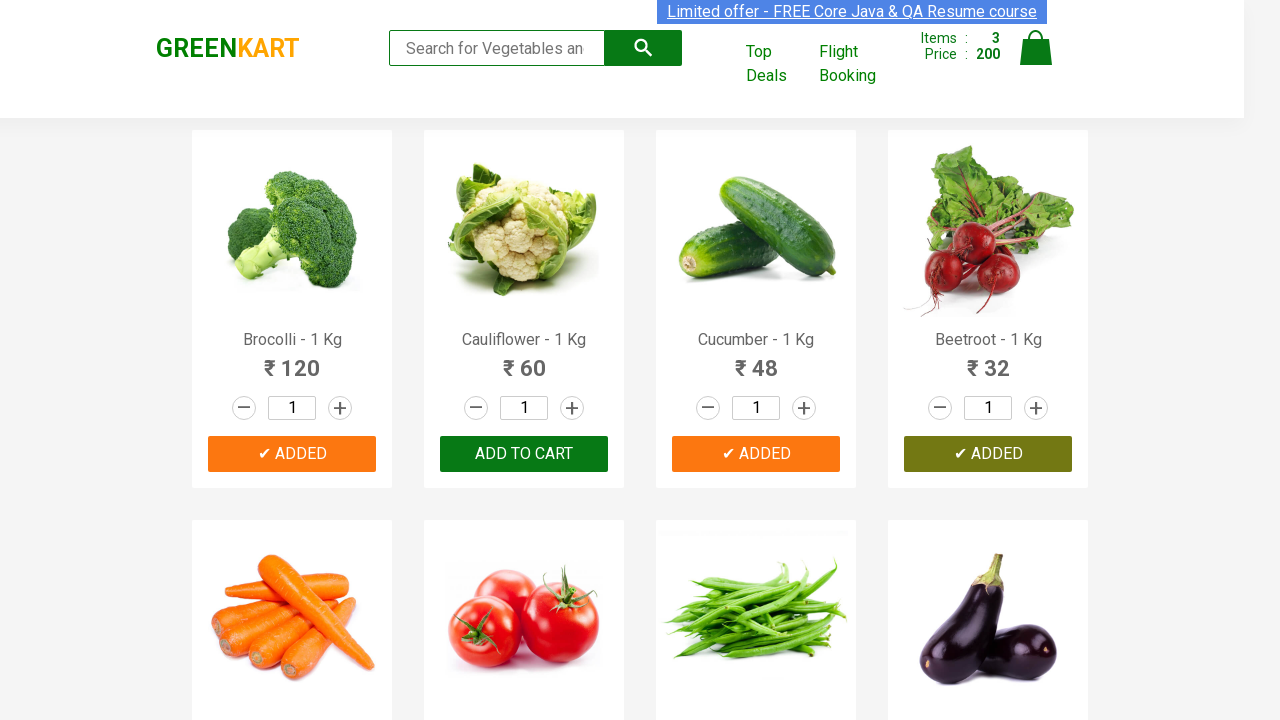

Clicked on Cart icon to view cart at (1036, 48) on img[alt='Cart']
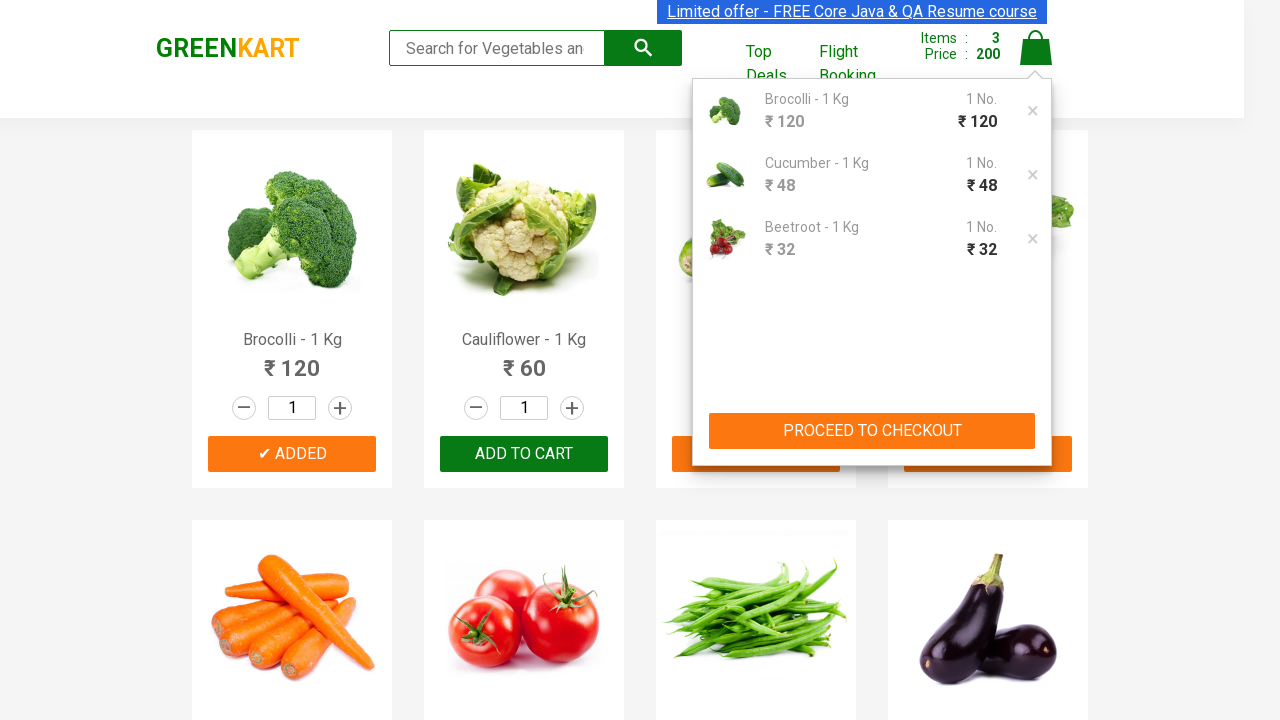

Clicked 'PROCEED TO CHECKOUT' button at (872, 431) on xpath=//button[contains(text(),'PROCEED TO CHECKOUT')]
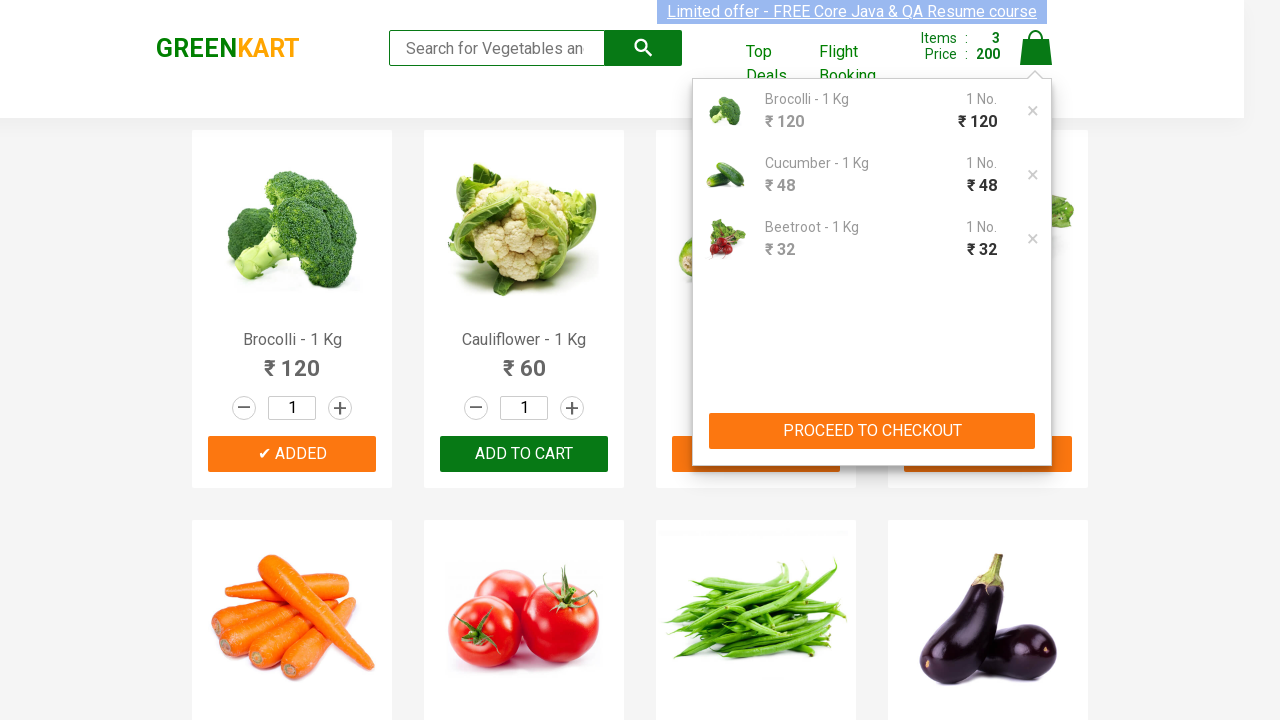

Entered promo code 'rahulshettyacademy' on input.promoCode
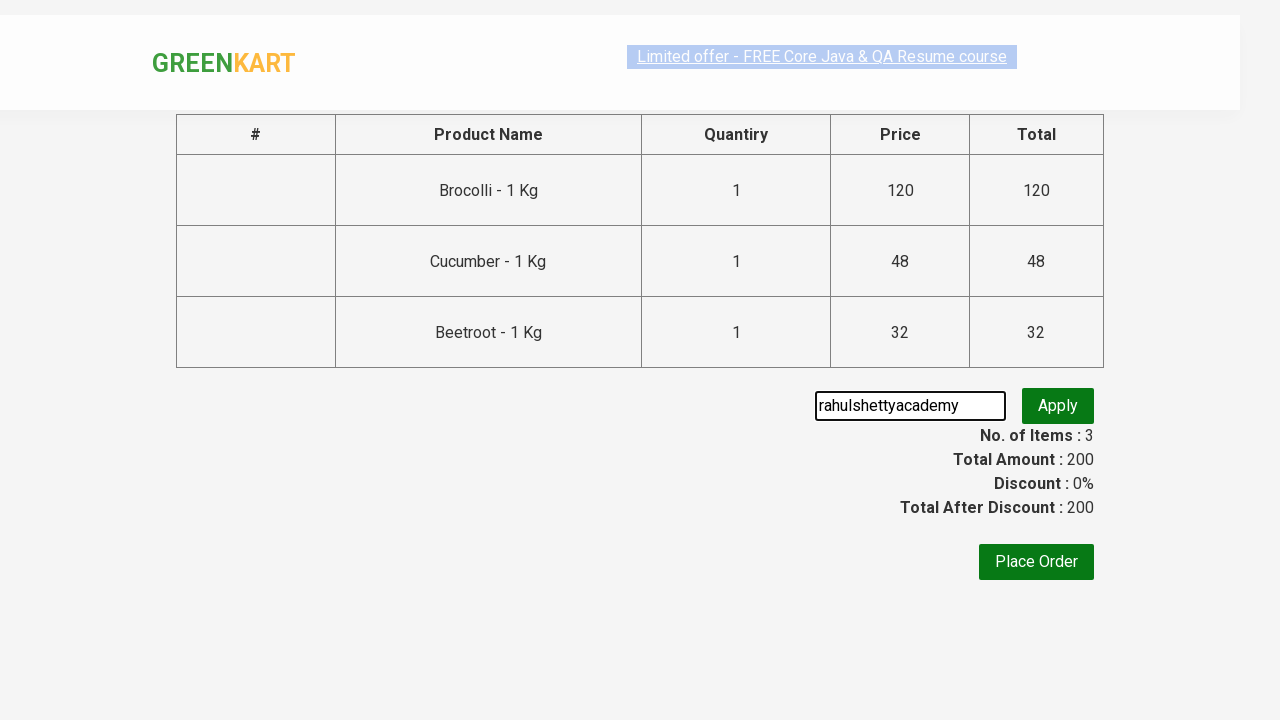

Clicked 'Apply' button to apply promo code at (1058, 406) on xpath=//button[@class='promoBtn']
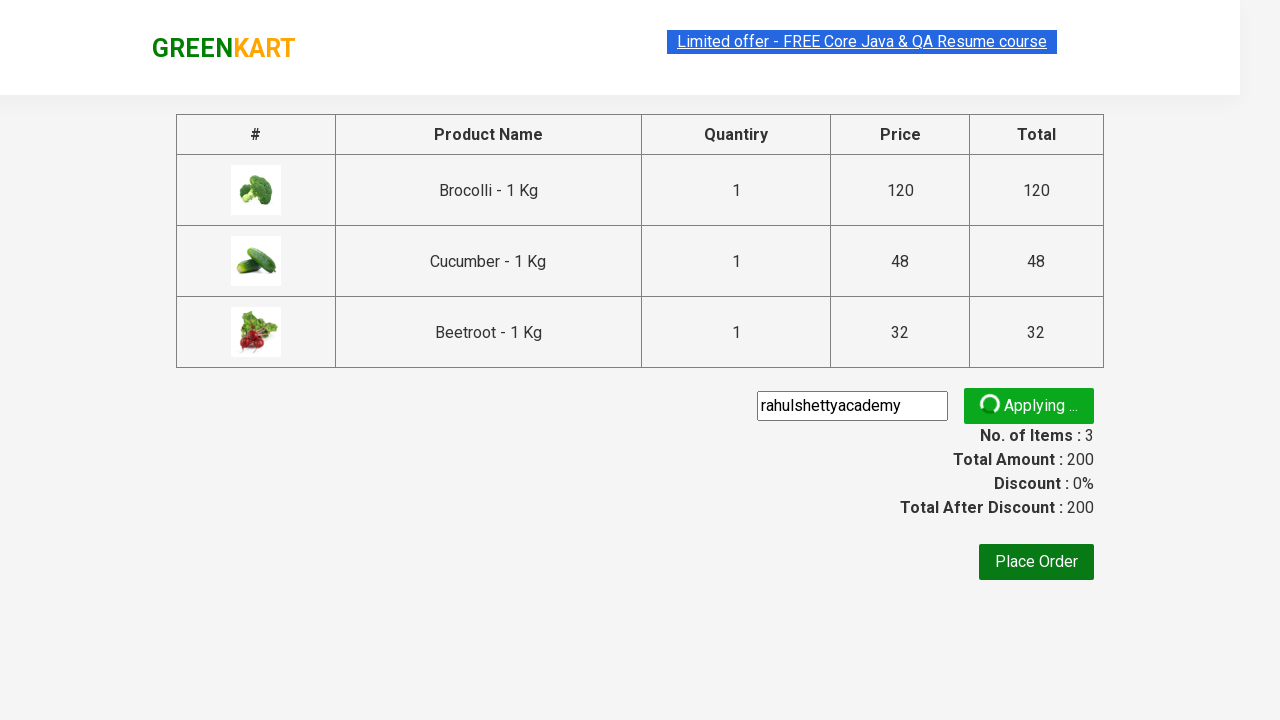

Promo code applied successfully and discount info displayed
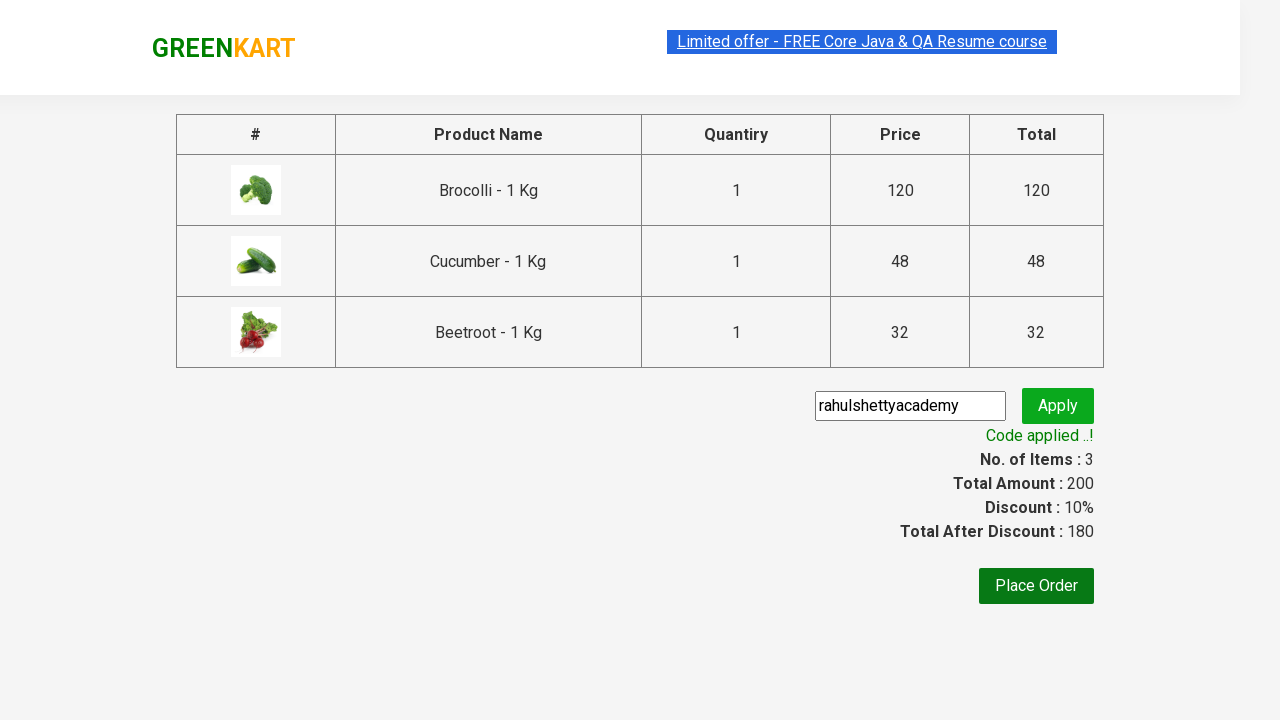

Clicked 'Place Order' button to complete purchase at (1036, 586) on xpath=//*[@id='root']/div/div/div/div/button
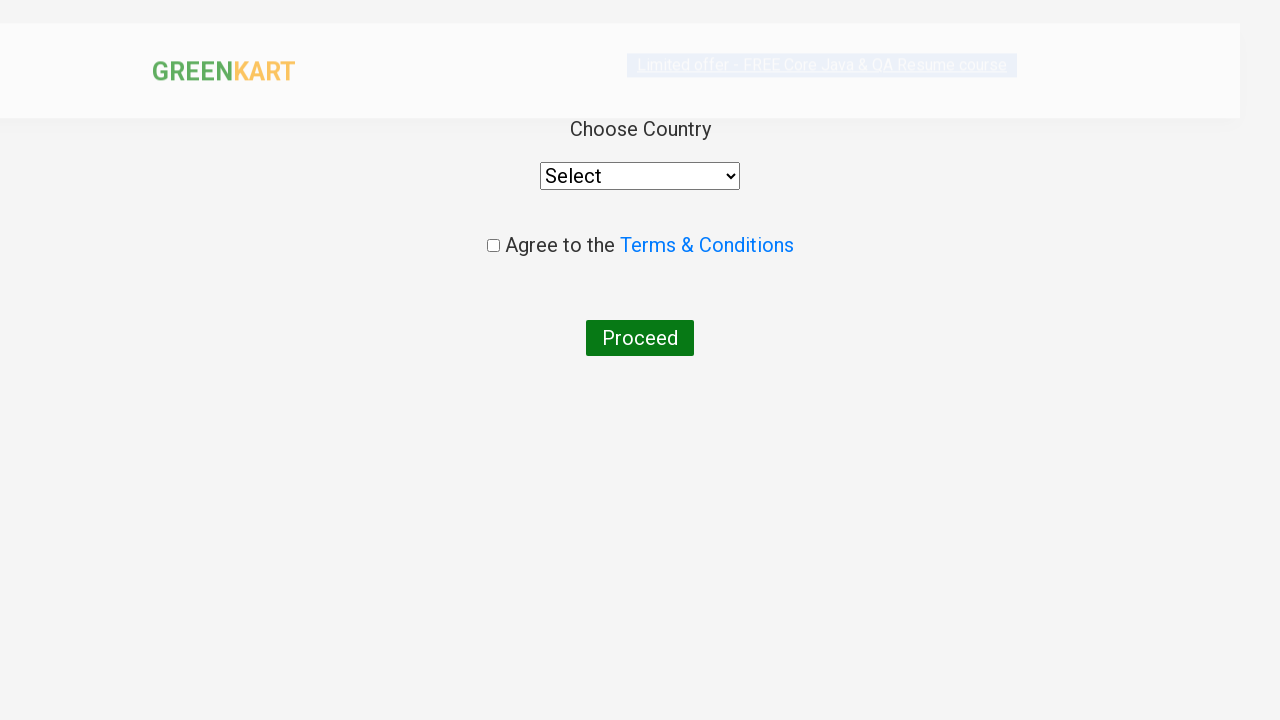

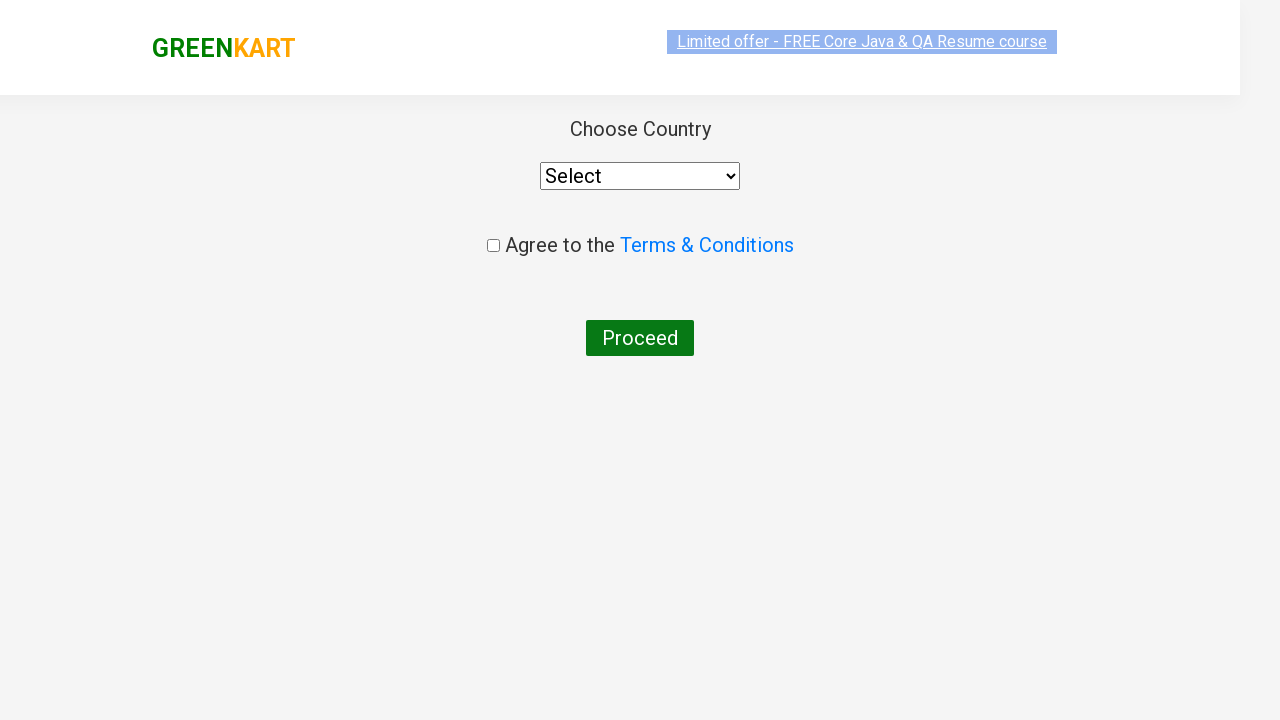